Tests switching between iframe and main content on W3Schools by clicking a button inside an iframe to trigger an alert, dismissing the alert, then switching back to the main content and interacting with the Run button.

Starting URL: https://www.w3schools.com/js/tryit.asp?filename=tryjs_alert2

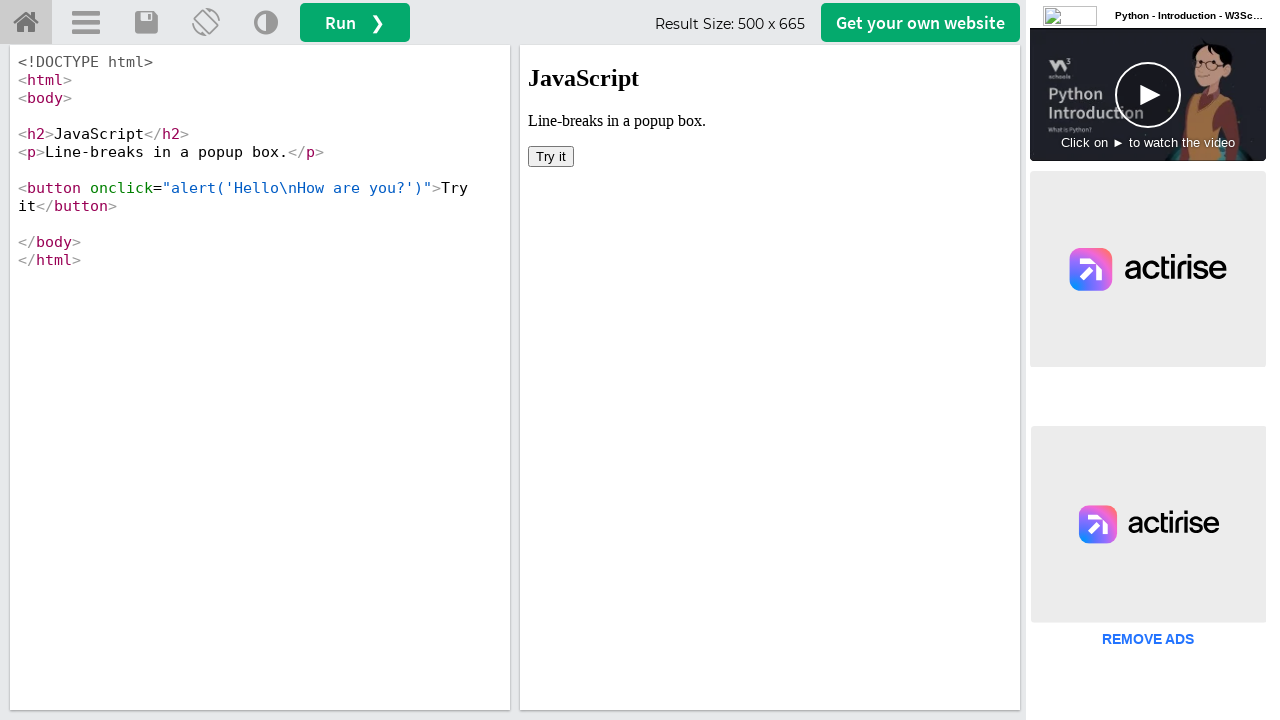

Located iframe with ID 'iframeResult' containing the demo
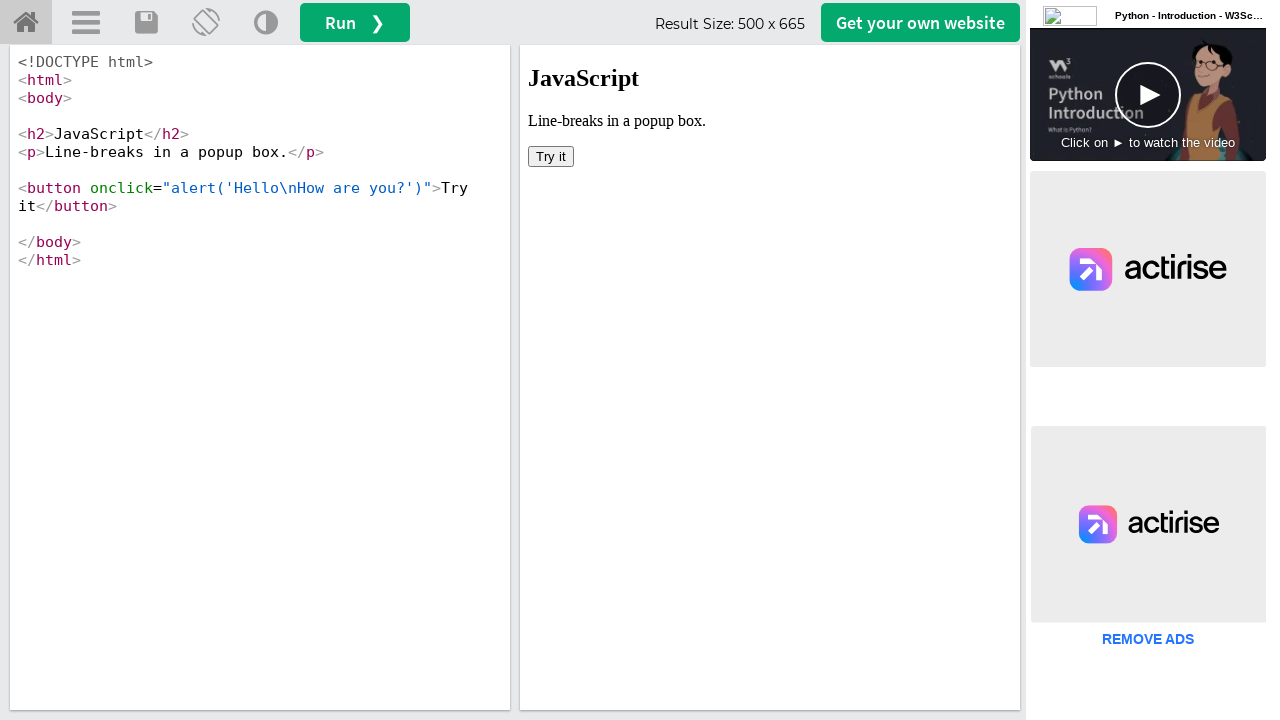

Clicked 'Try it' button inside the iframe to trigger alert at (551, 156) on #iframeResult >> internal:control=enter-frame >> xpath=//button[text()='Try it']
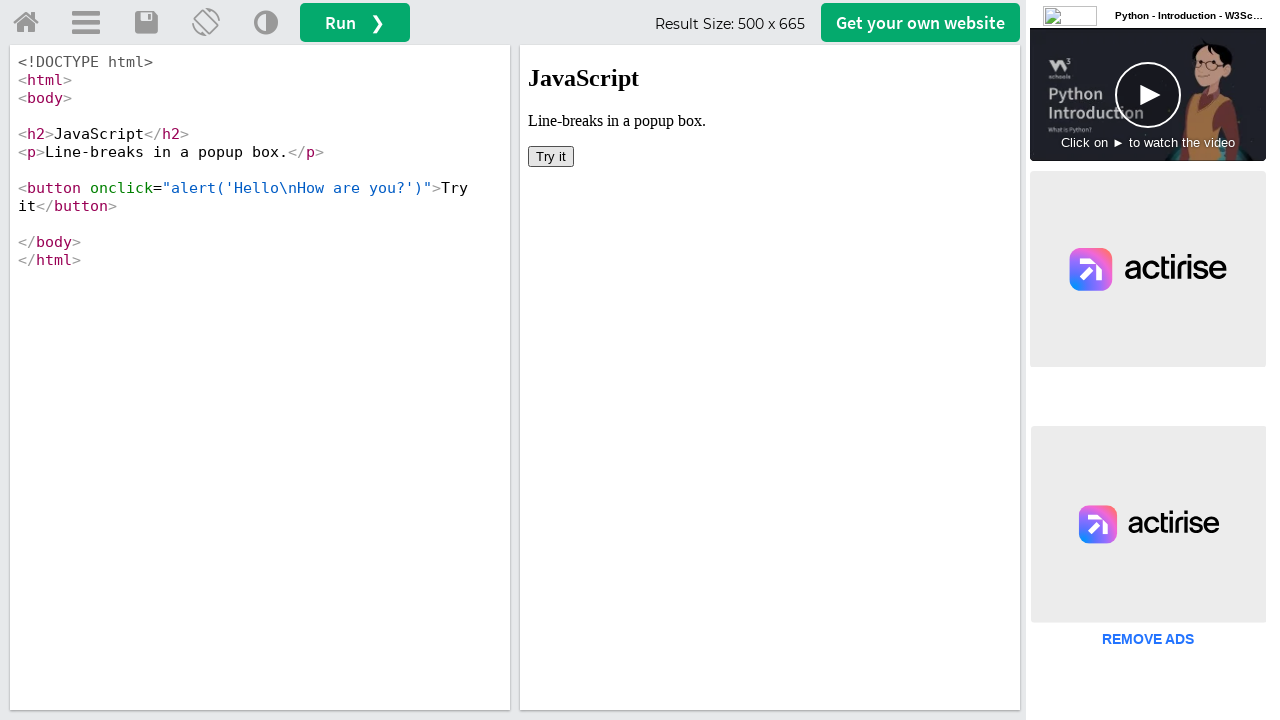

Set up dialog handler to automatically dismiss alerts
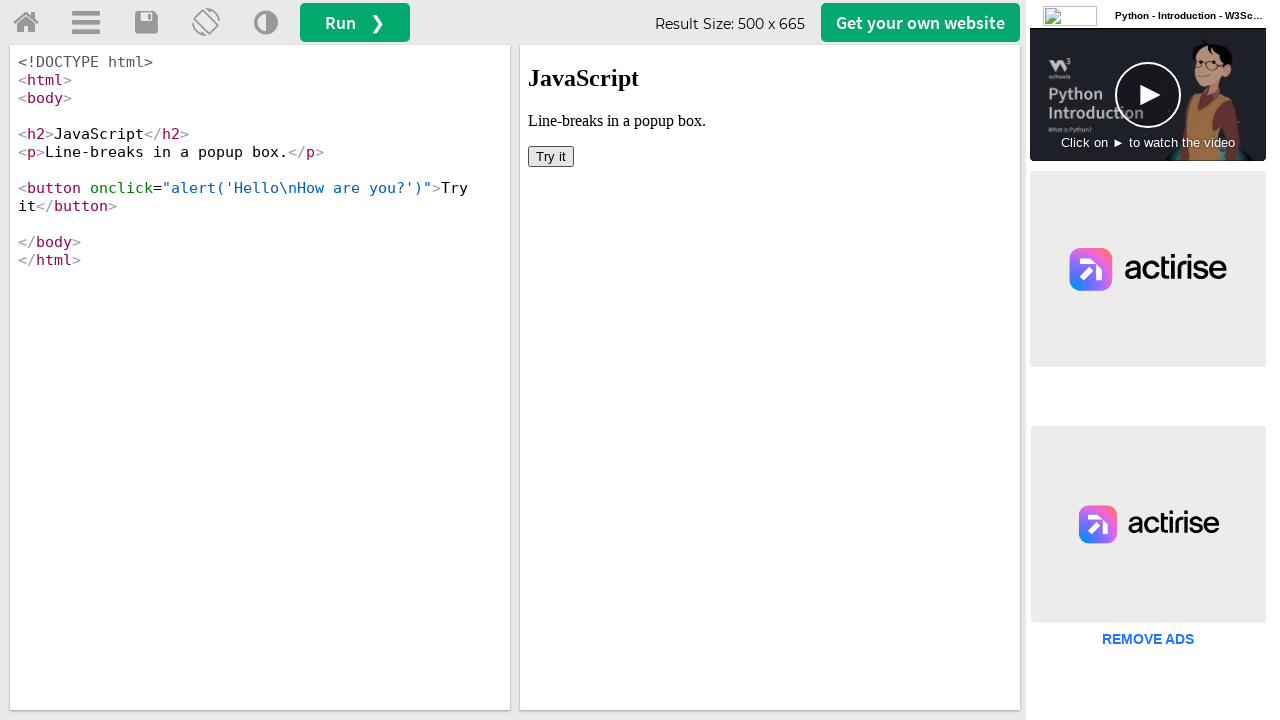

Waited 1000ms for alert dialog to be dismissed
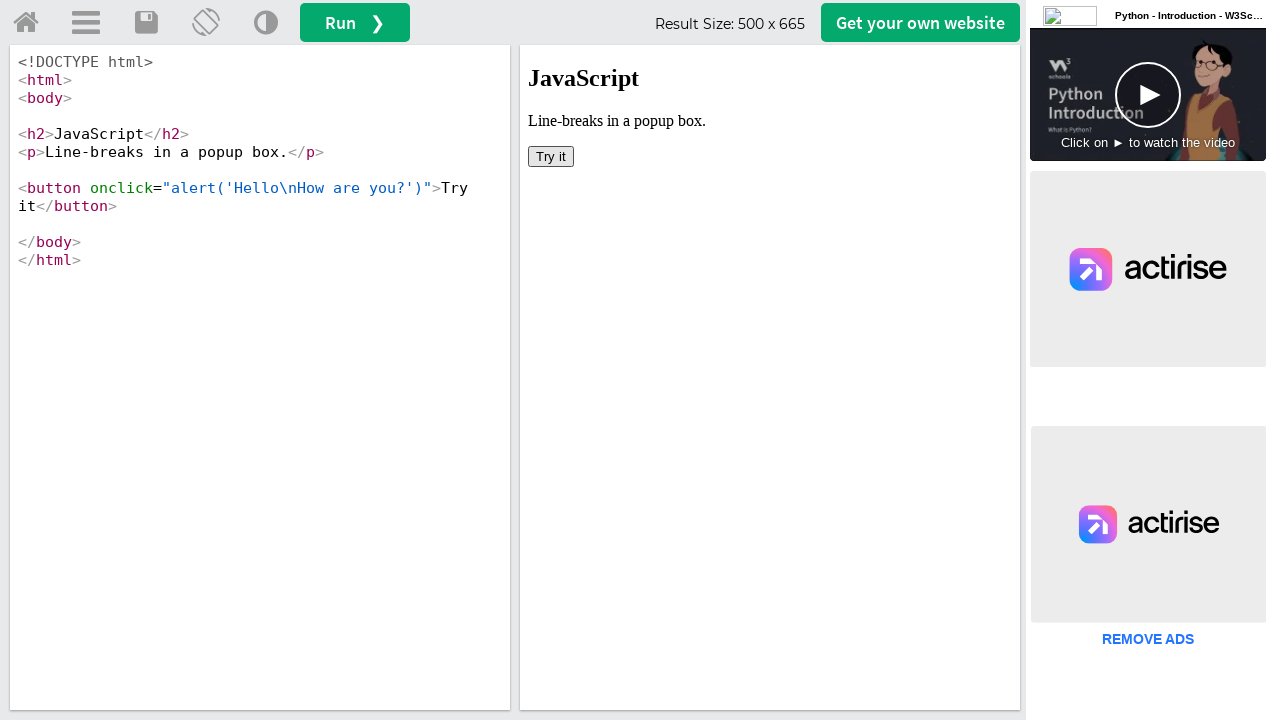

Clicked Run button in main content to execute code at (355, 22) on #runbtn
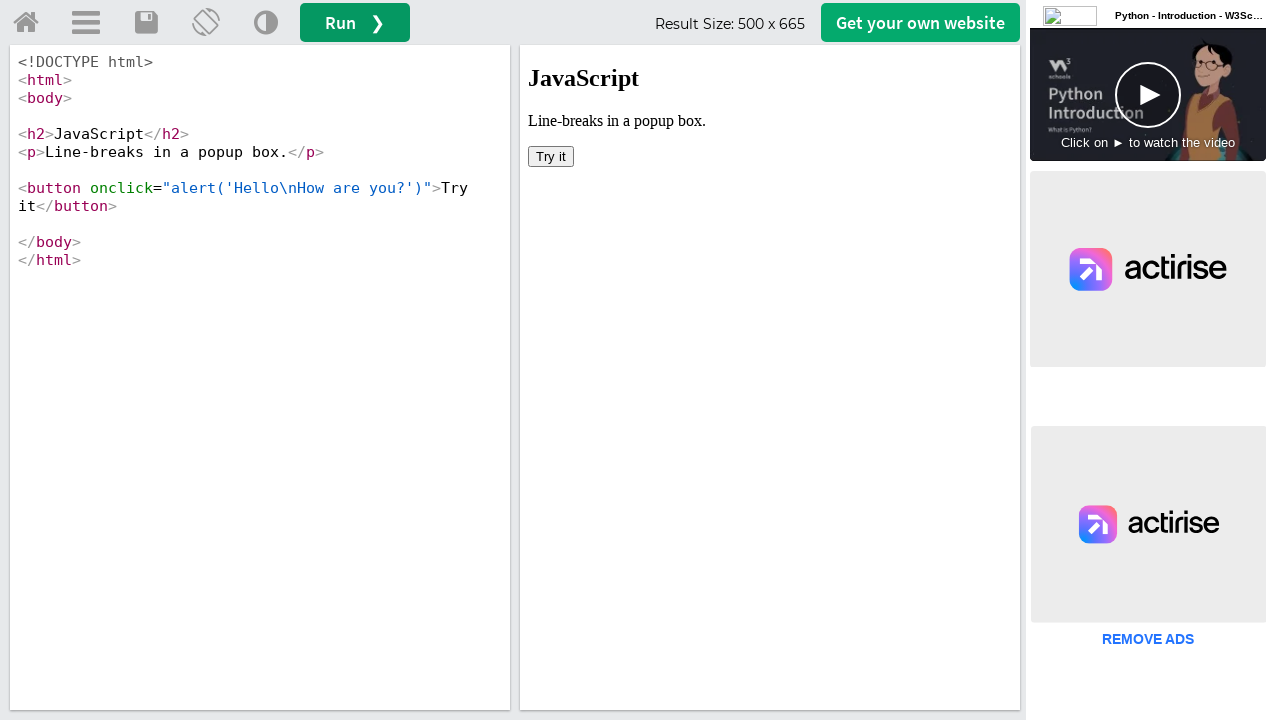

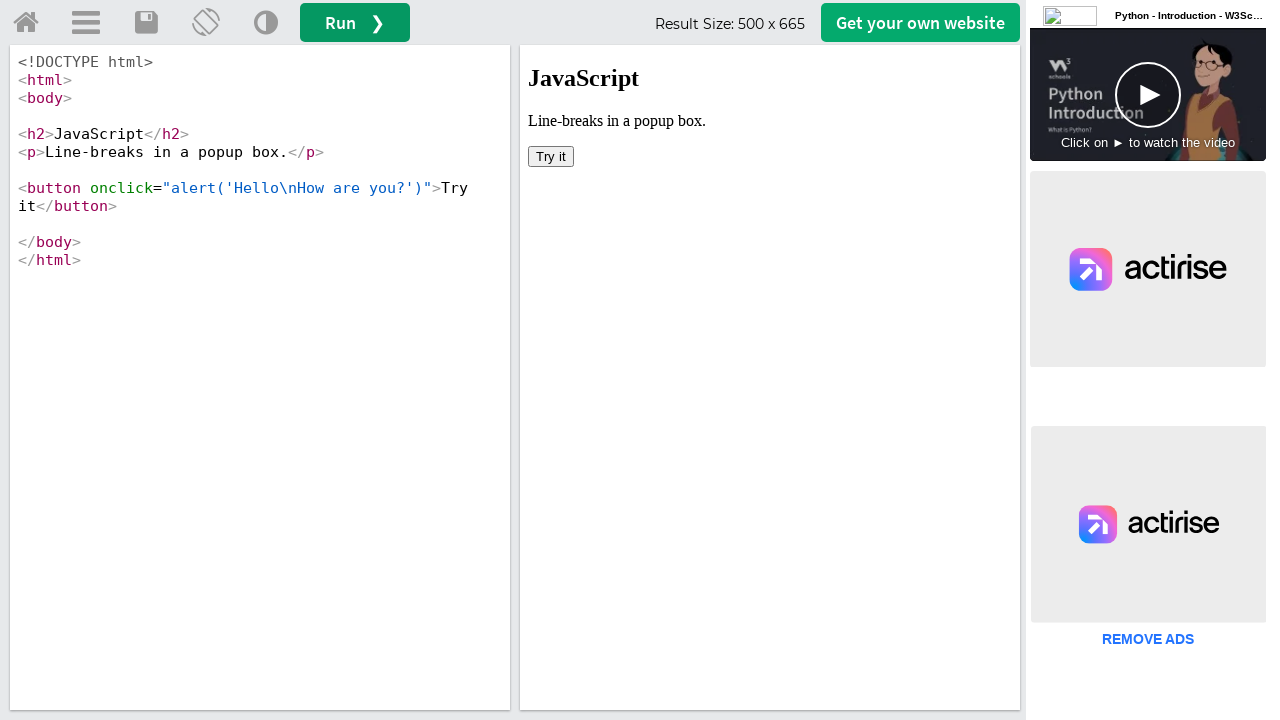